Tests dropdown selection functionality by clicking on a dropdown element and selecting different options by value

Starting URL: http://the-internet.herokuapp.com/dropdown

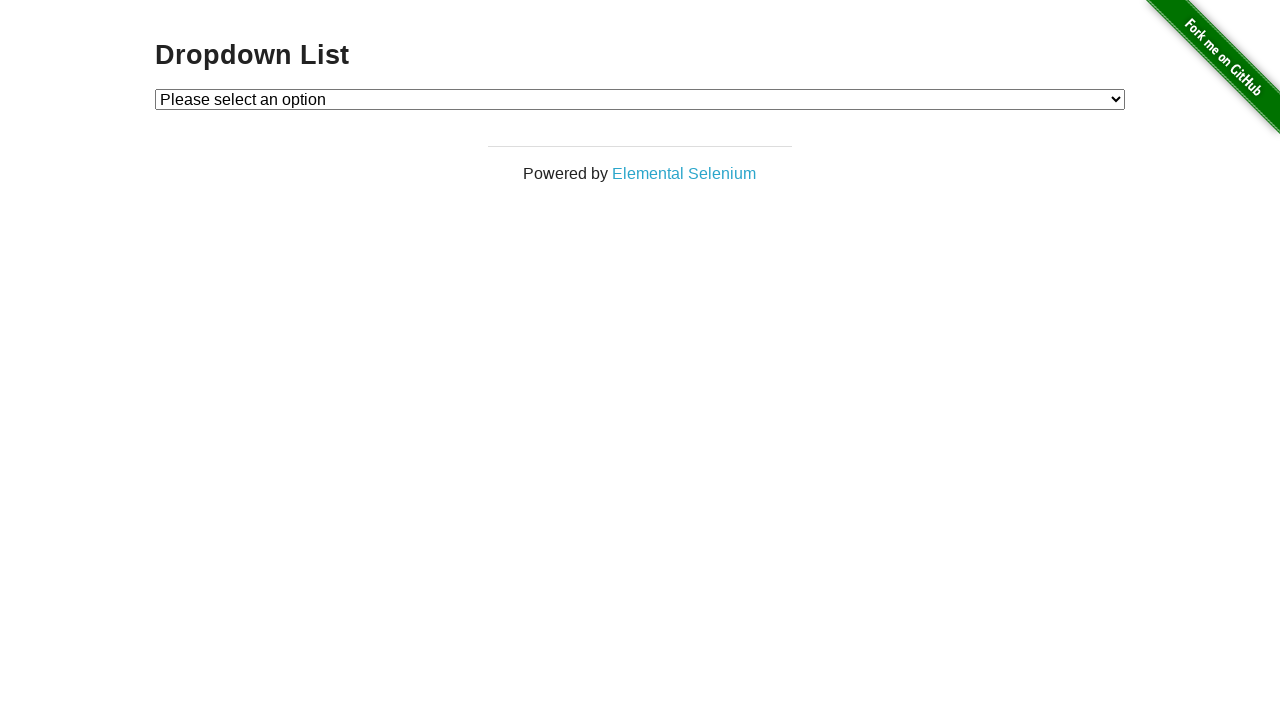

Clicked on the dropdown element at (640, 99) on #dropdown
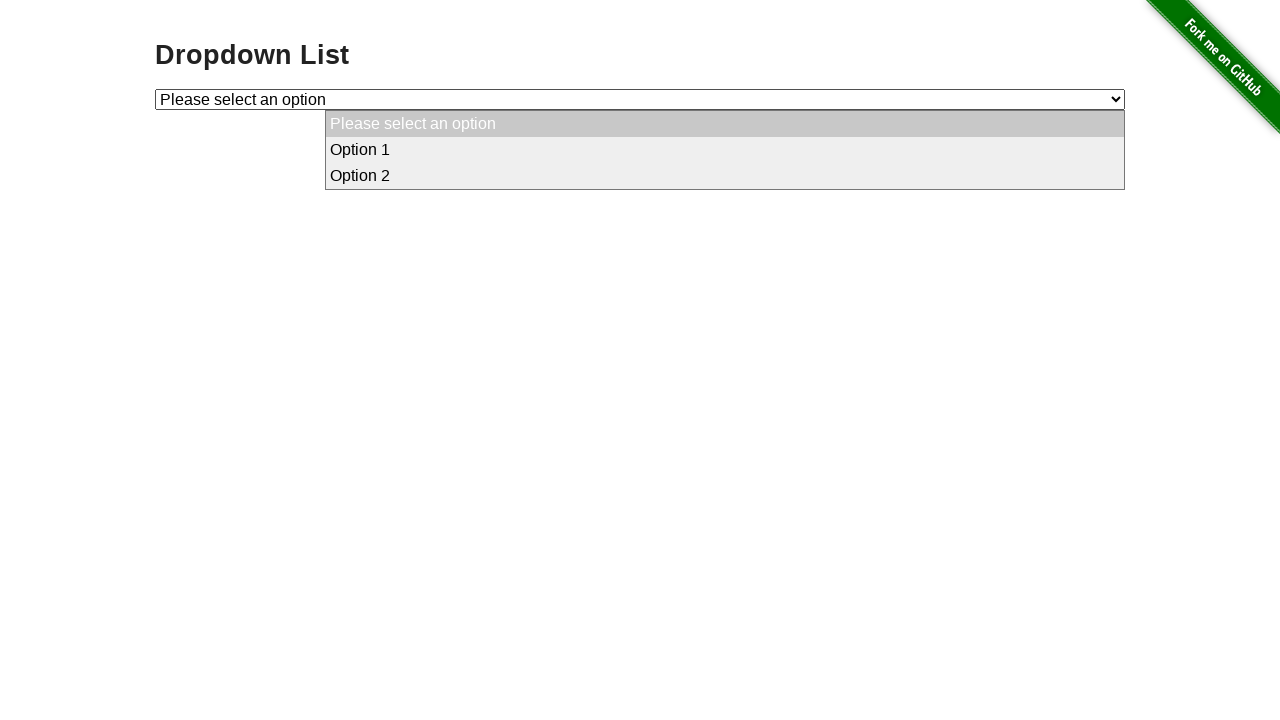

Selected dropdown option with value '1' on #dropdown
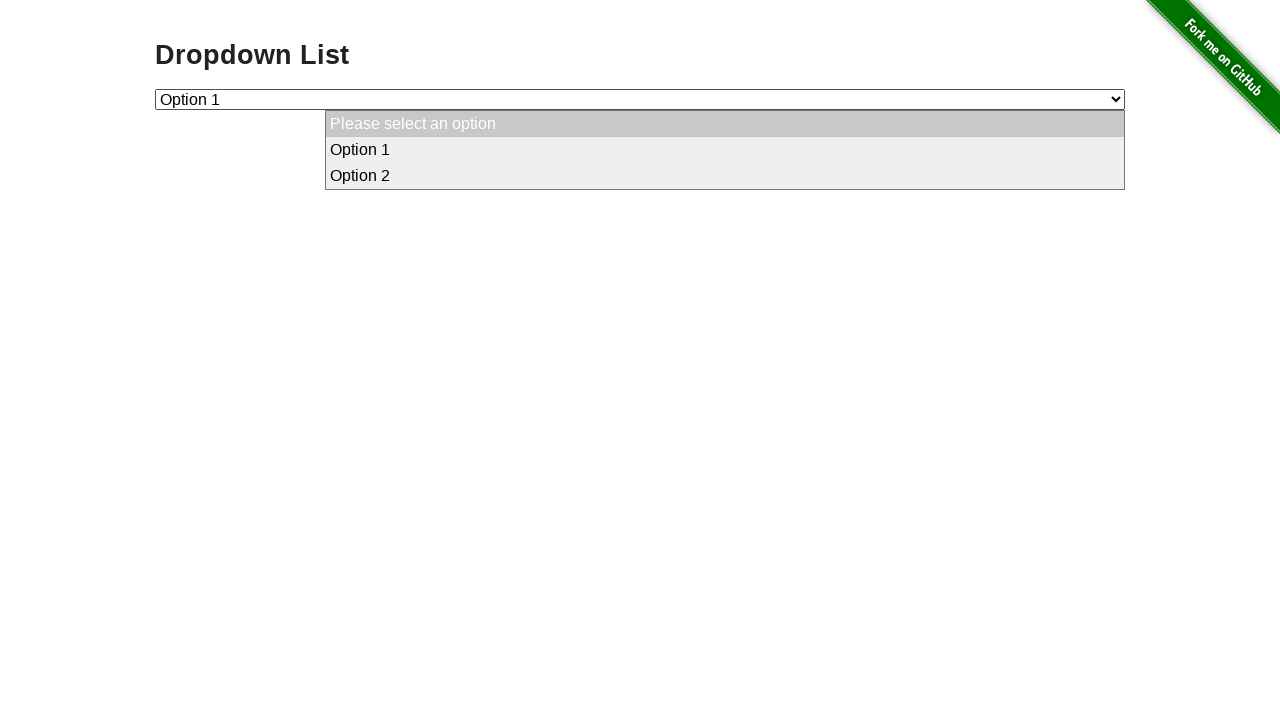

Selected dropdown option with value '2' on #dropdown
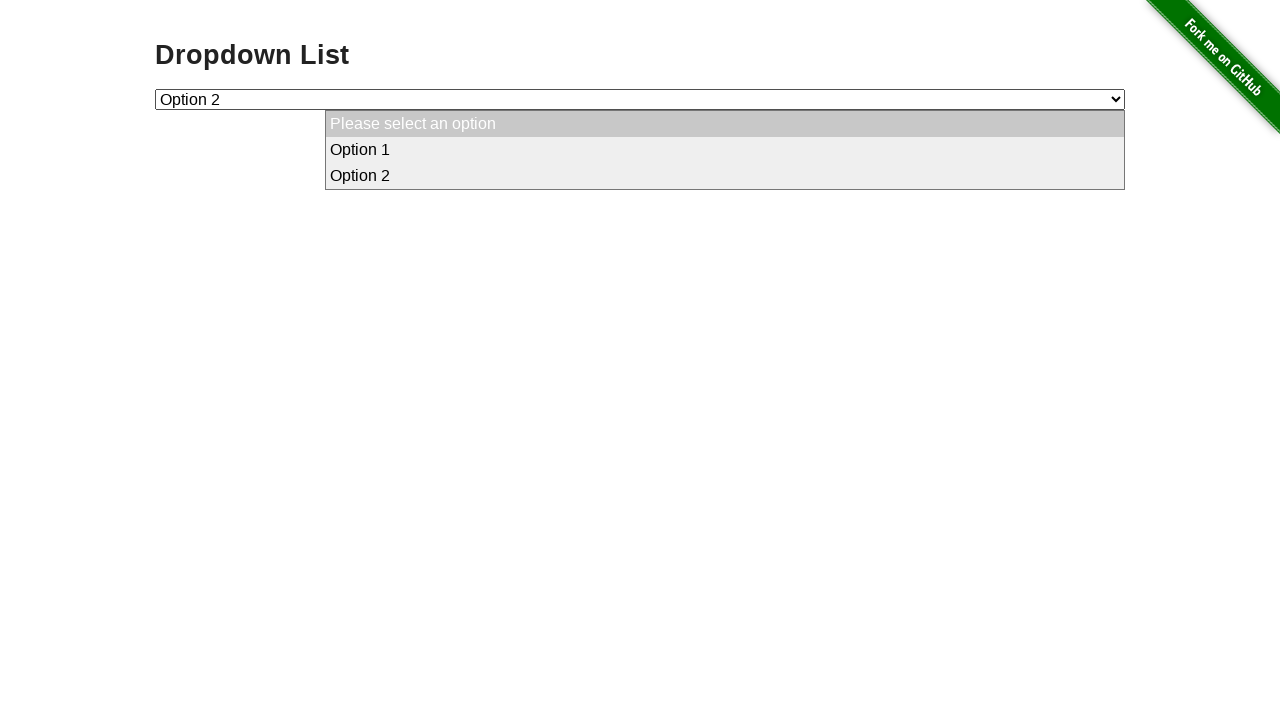

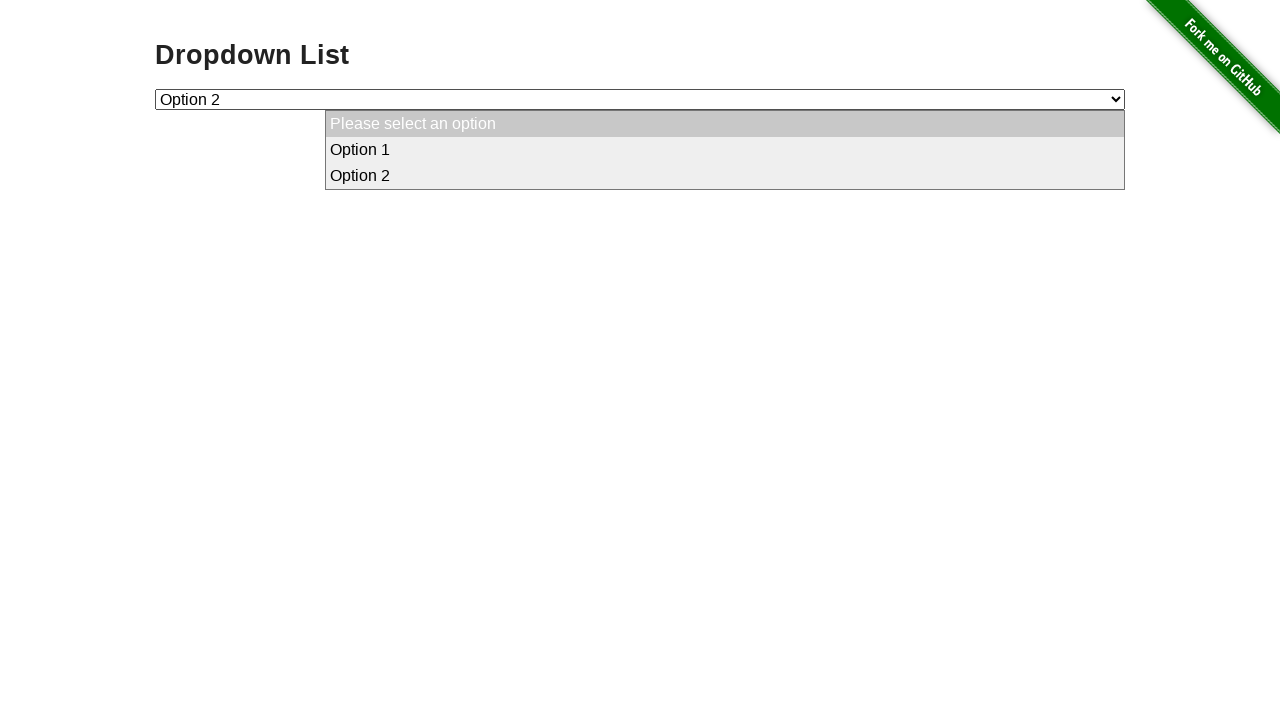